Navigates to the Selenium official website and verifies that the page loads correctly by checking the page title contains "Selenium"

Starting URL: https://www.seleniumhq.org/

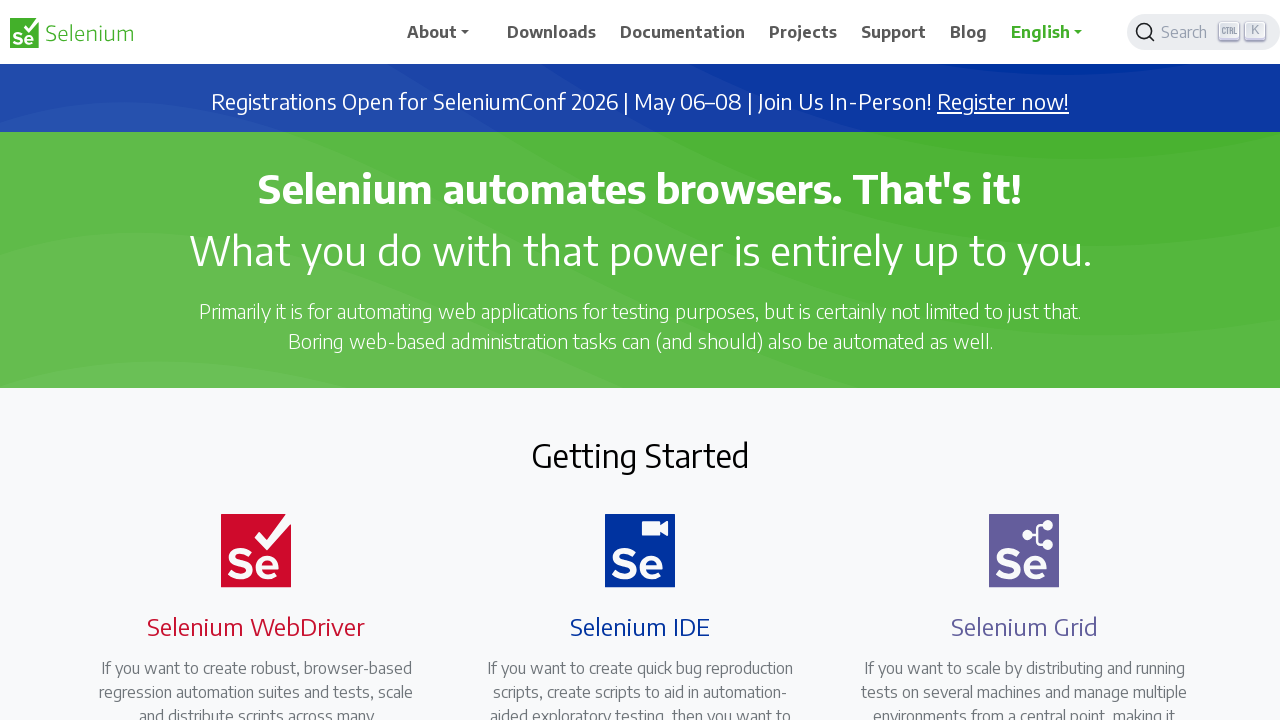

Navigated to Selenium official website
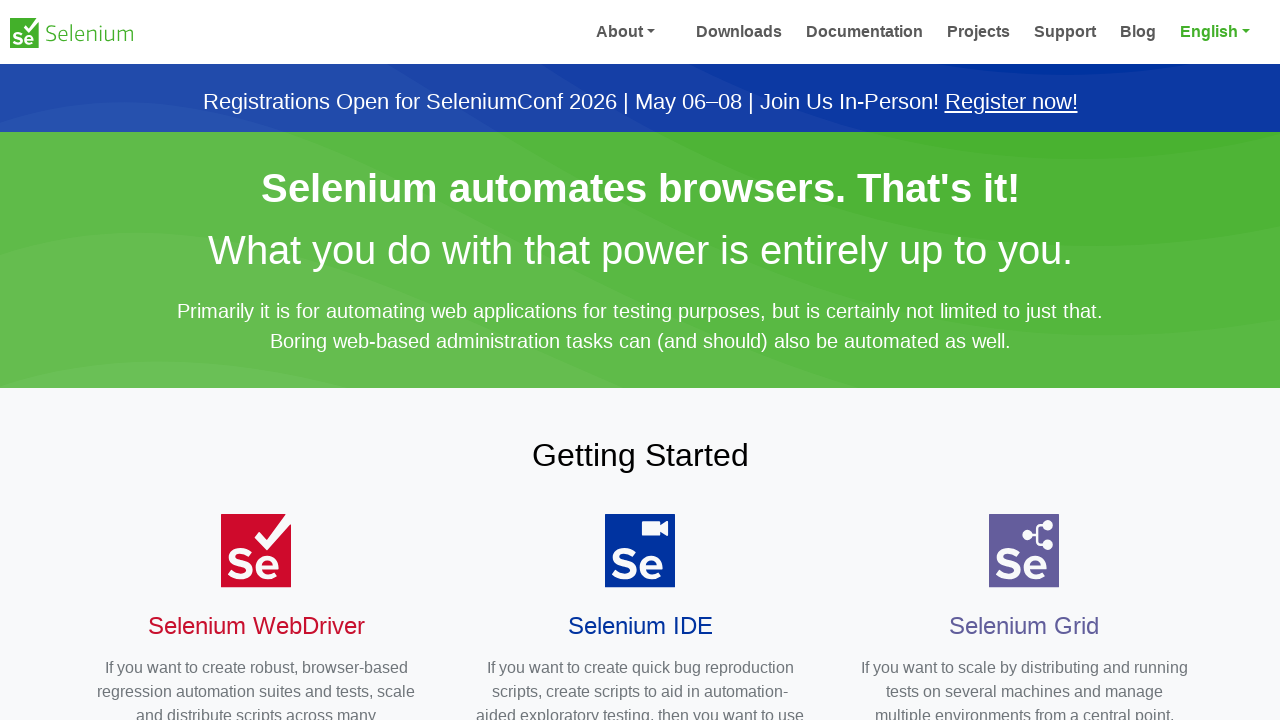

Page fully loaded (DOM content loaded)
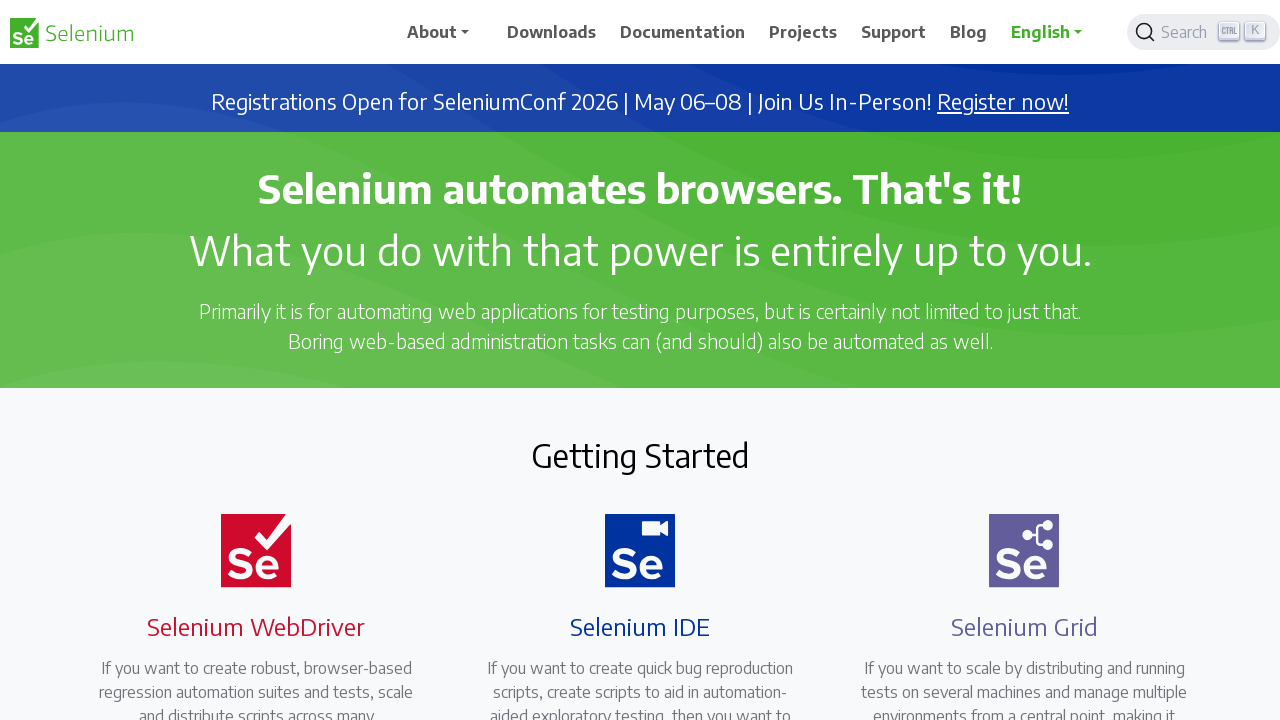

Verified page title contains 'Selenium'
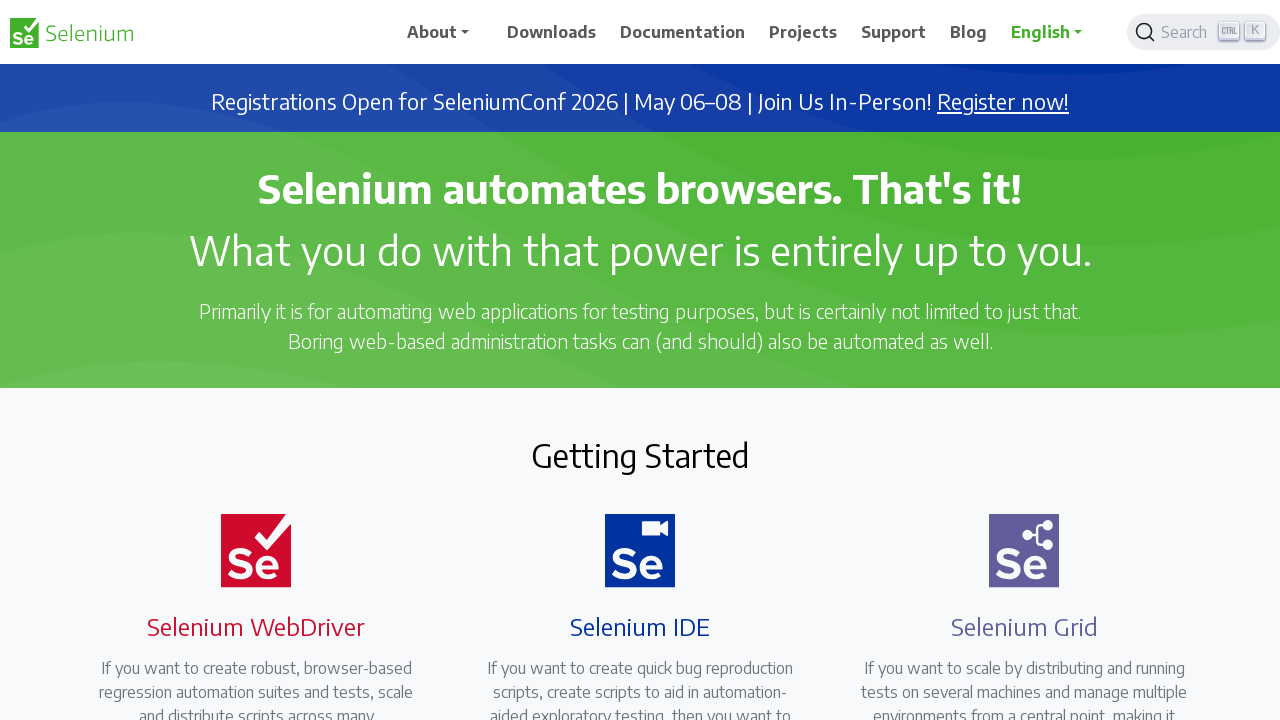

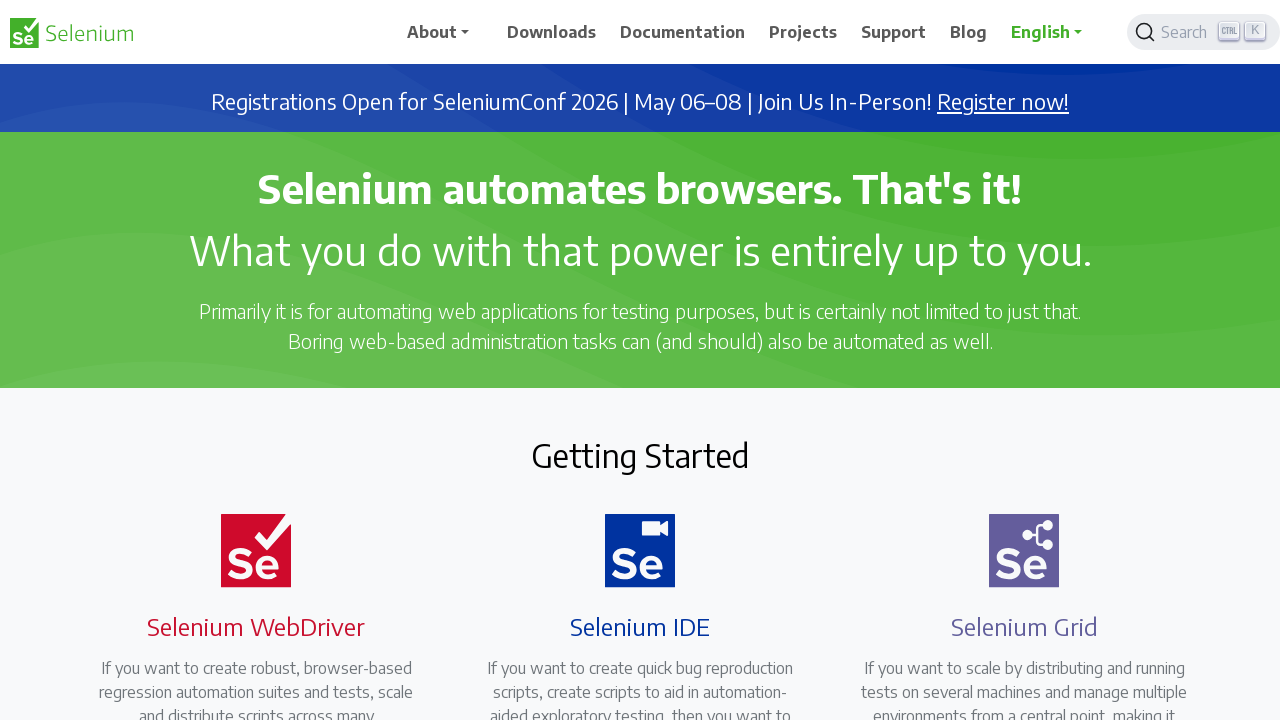